Navigates to the homepage and verifies the page title is accessible

Starting URL: https://www.demoblaze.com/index.html

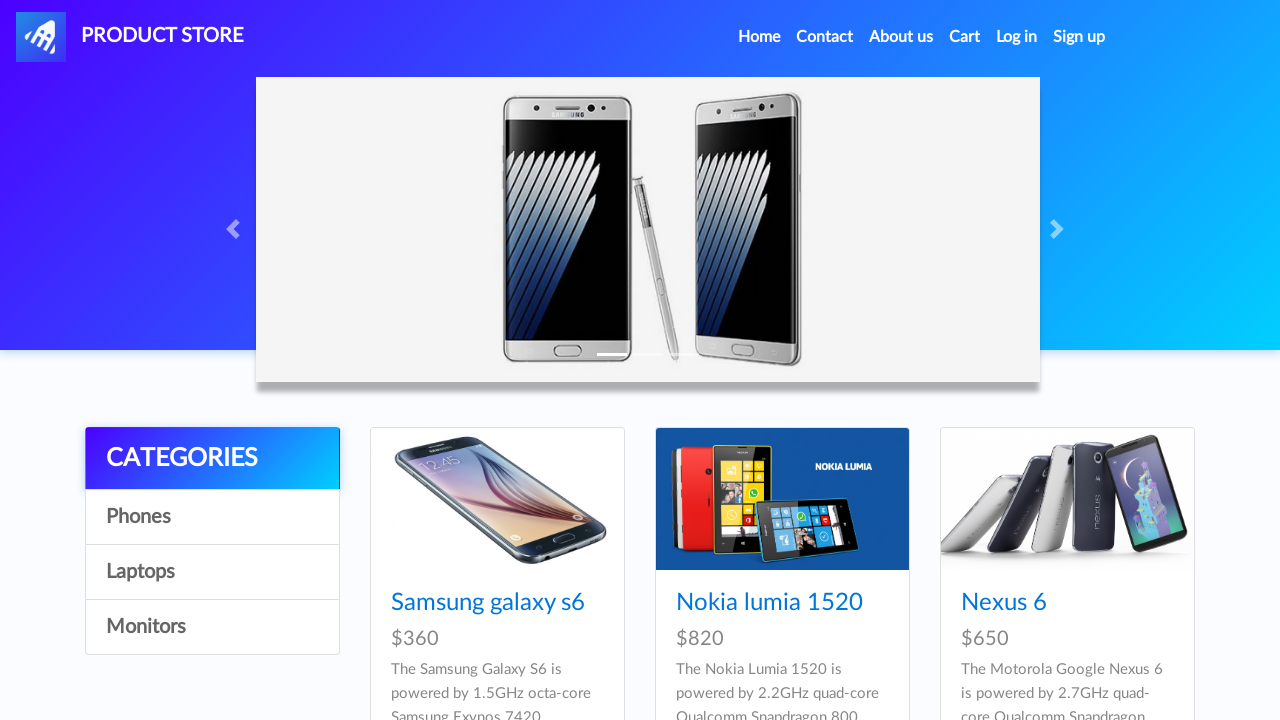

Navigated to DemoBlaze homepage
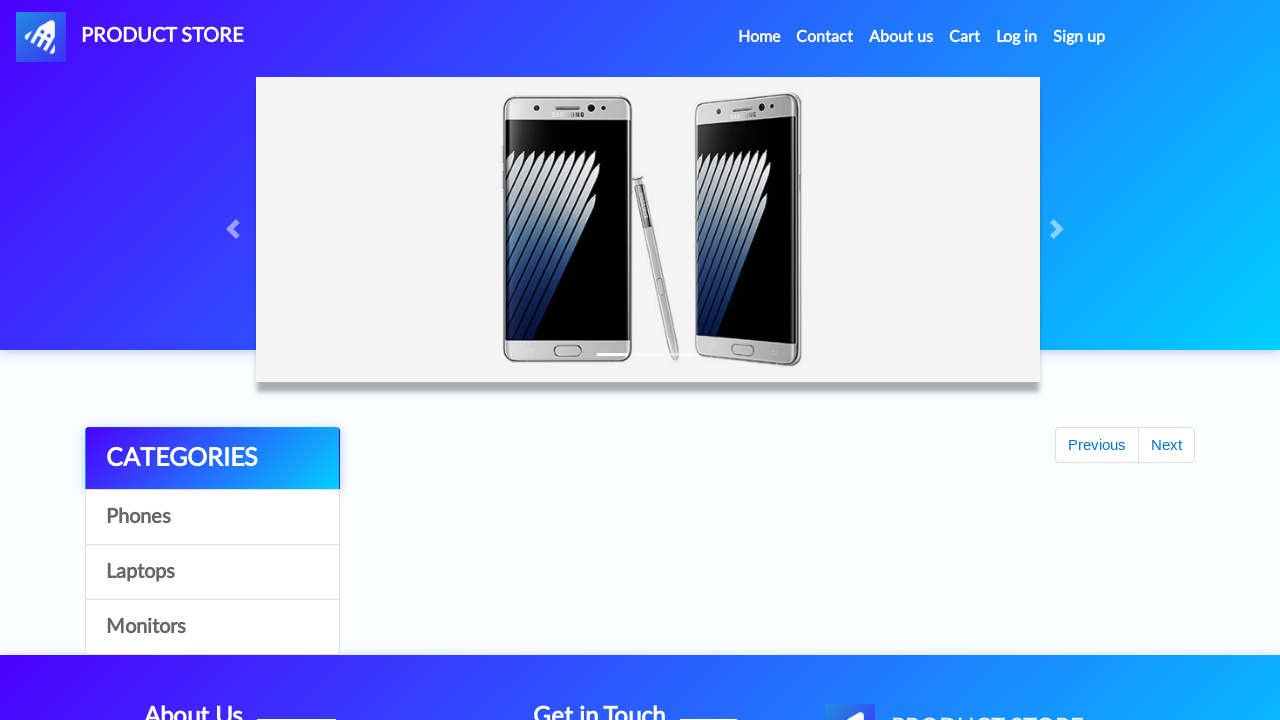

Verified page title is accessible
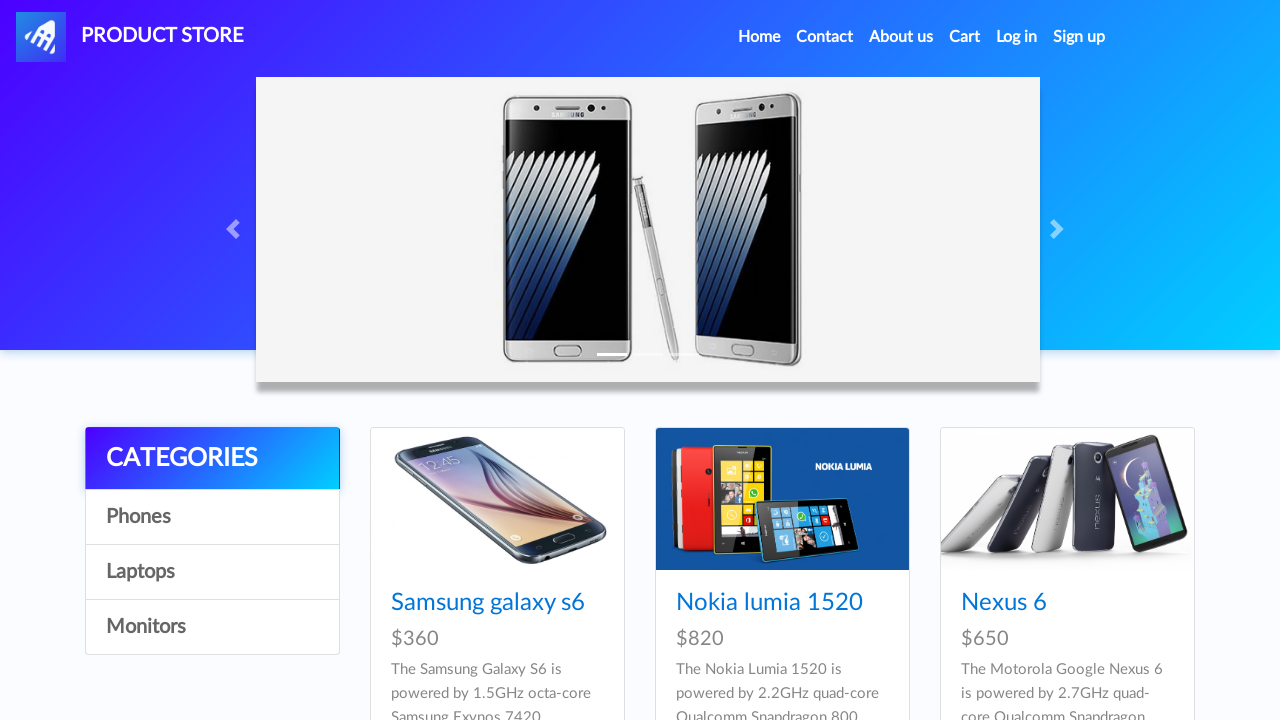

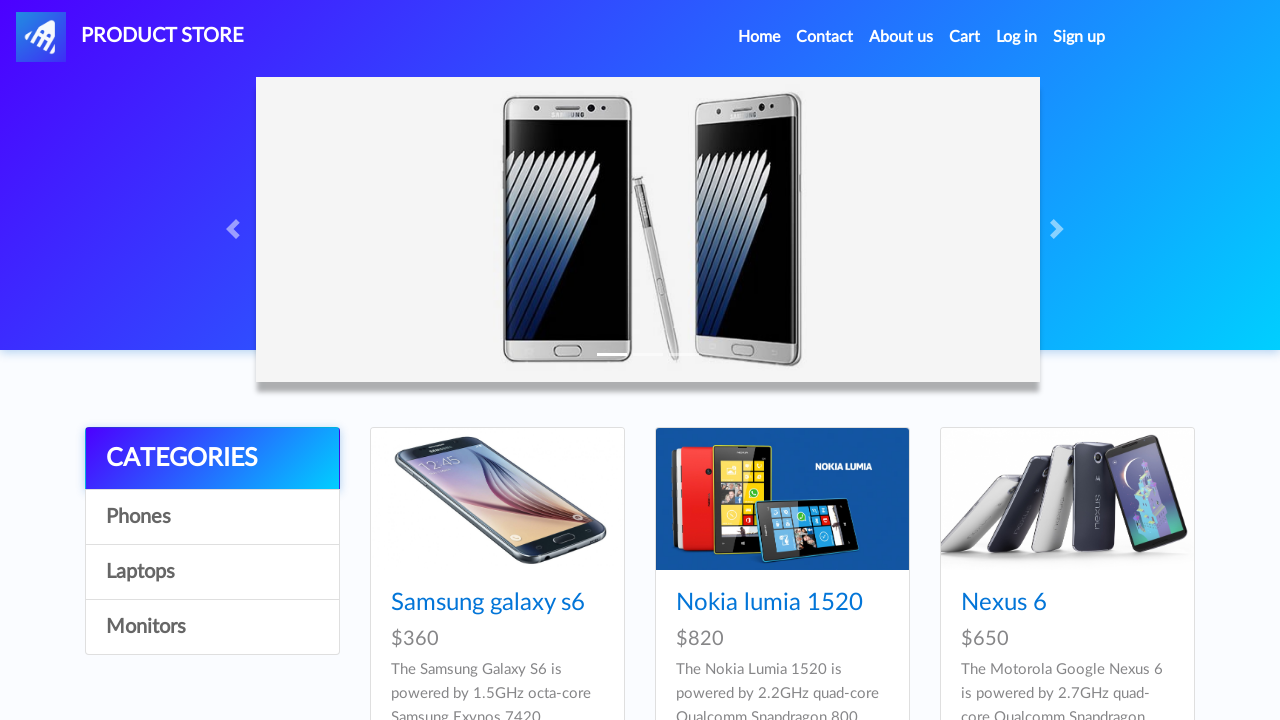